Tests JavaScript confirm dialog handling by switching to an iframe, clicking a "Try it" button to trigger a confirm alert, and dismissing the alert

Starting URL: https://www.w3schools.com/js/tryit.asp?filename=tryjs_confirm

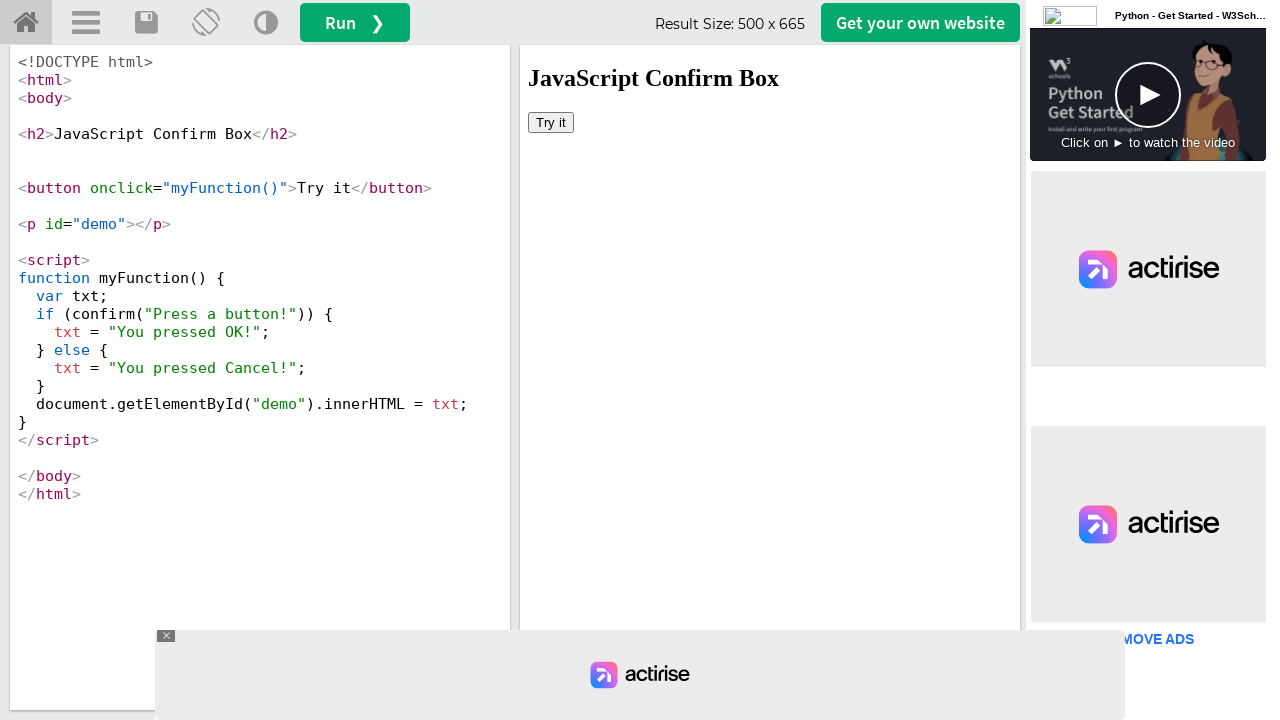

Located iframe with id 'iframeResult'
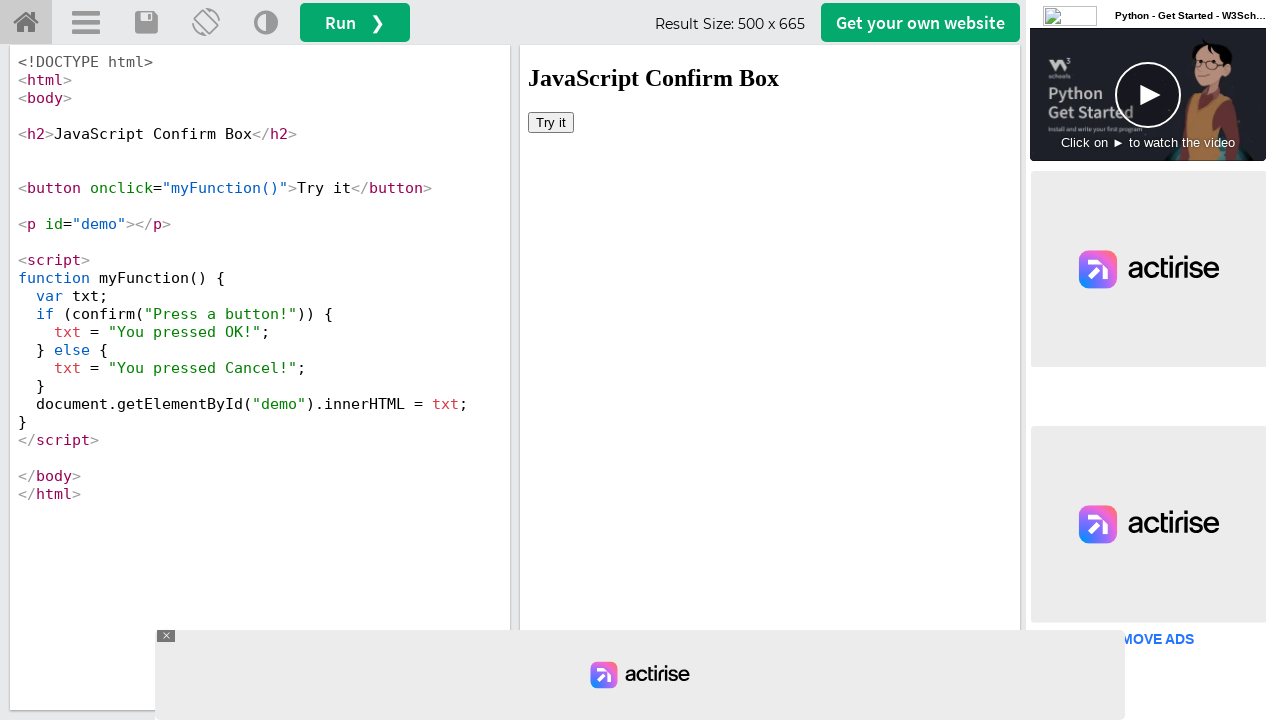

Clicked 'Try it' button inside iframe at (551, 122) on #iframeResult >> internal:control=enter-frame >> xpath=//button[text()='Try it']
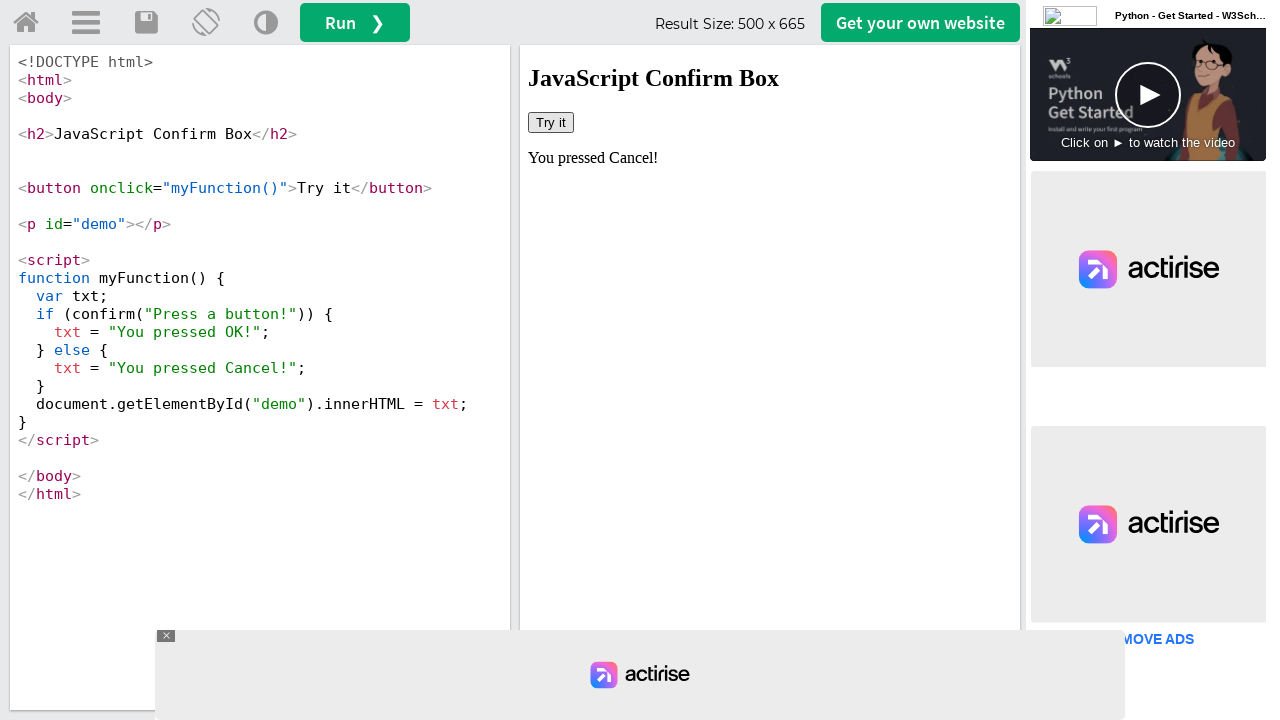

Set up dialog handler to dismiss confirm alert
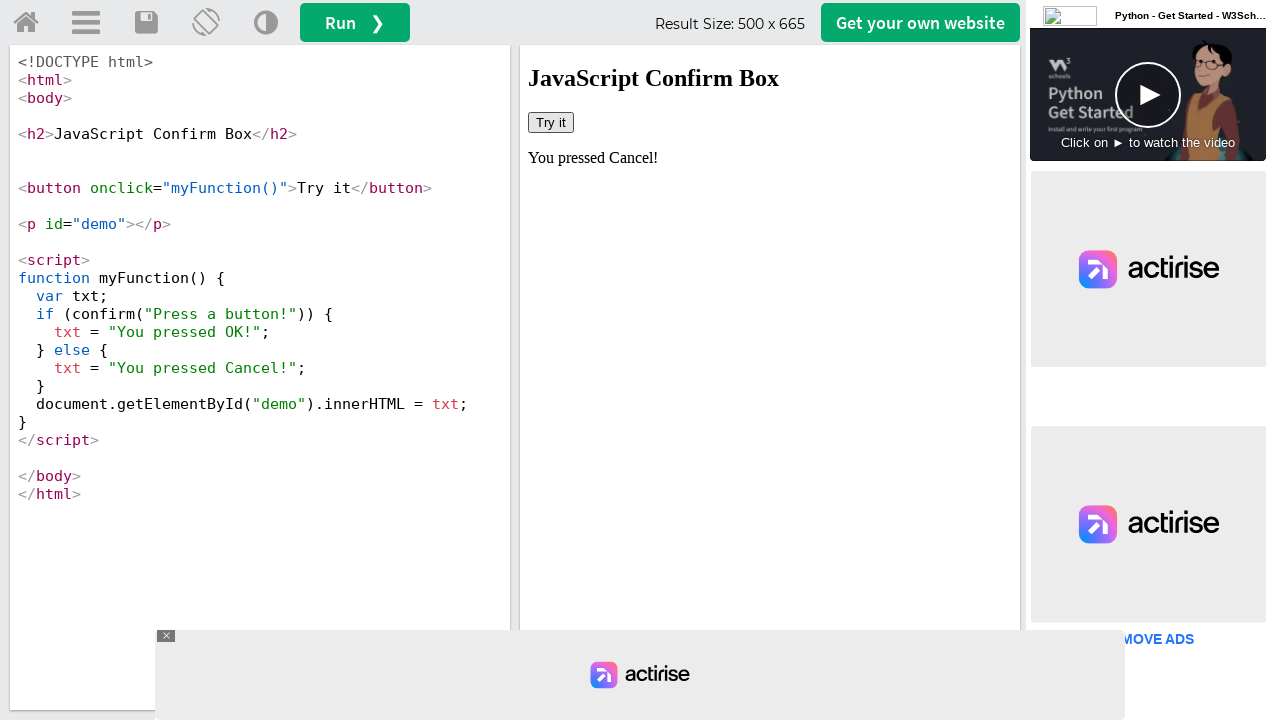

Confirm dialog was dismissed and demo element updated
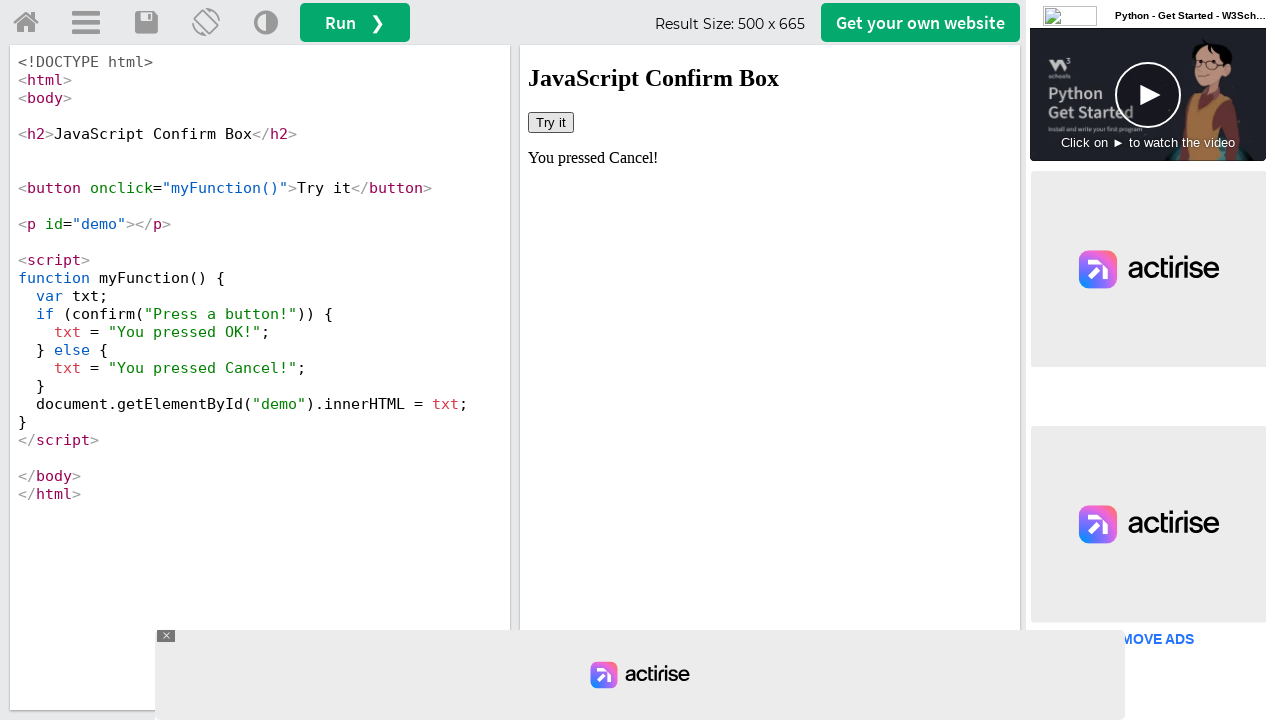

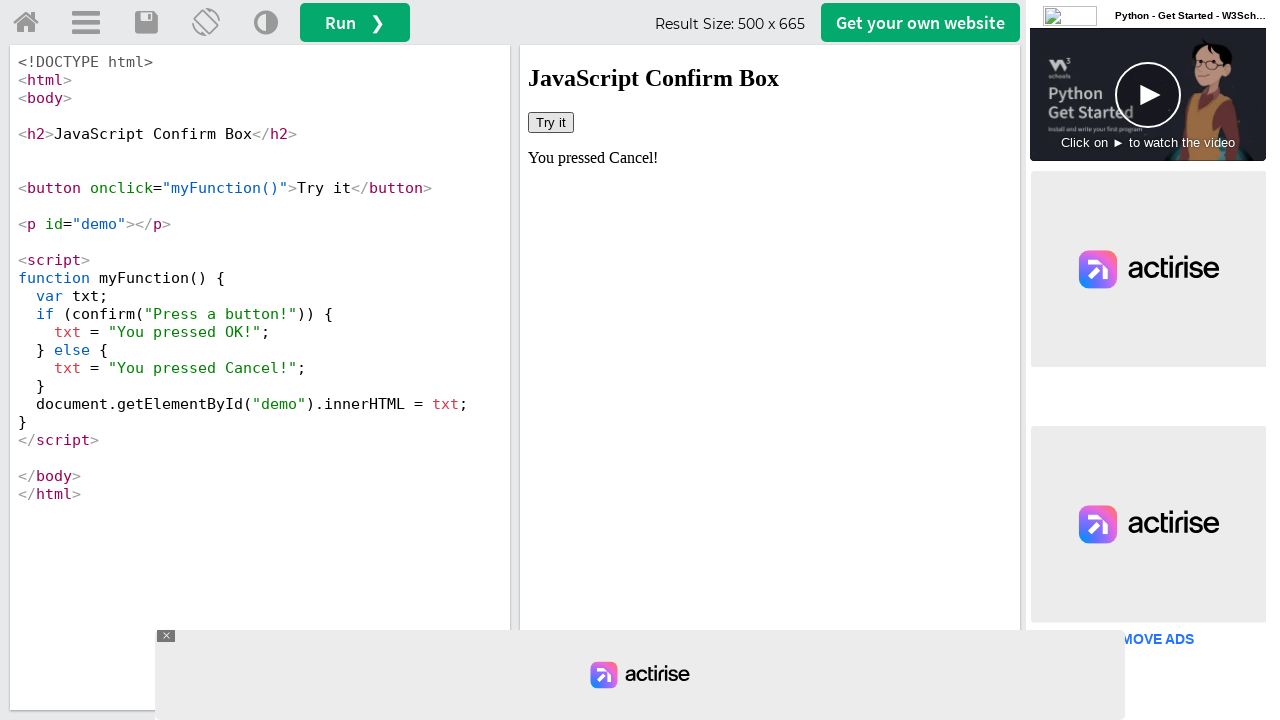